Tests number input field by pressing arrow down key and verifying the value decrements to -1.

Starting URL: http://the-internet.herokuapp.com/inputs

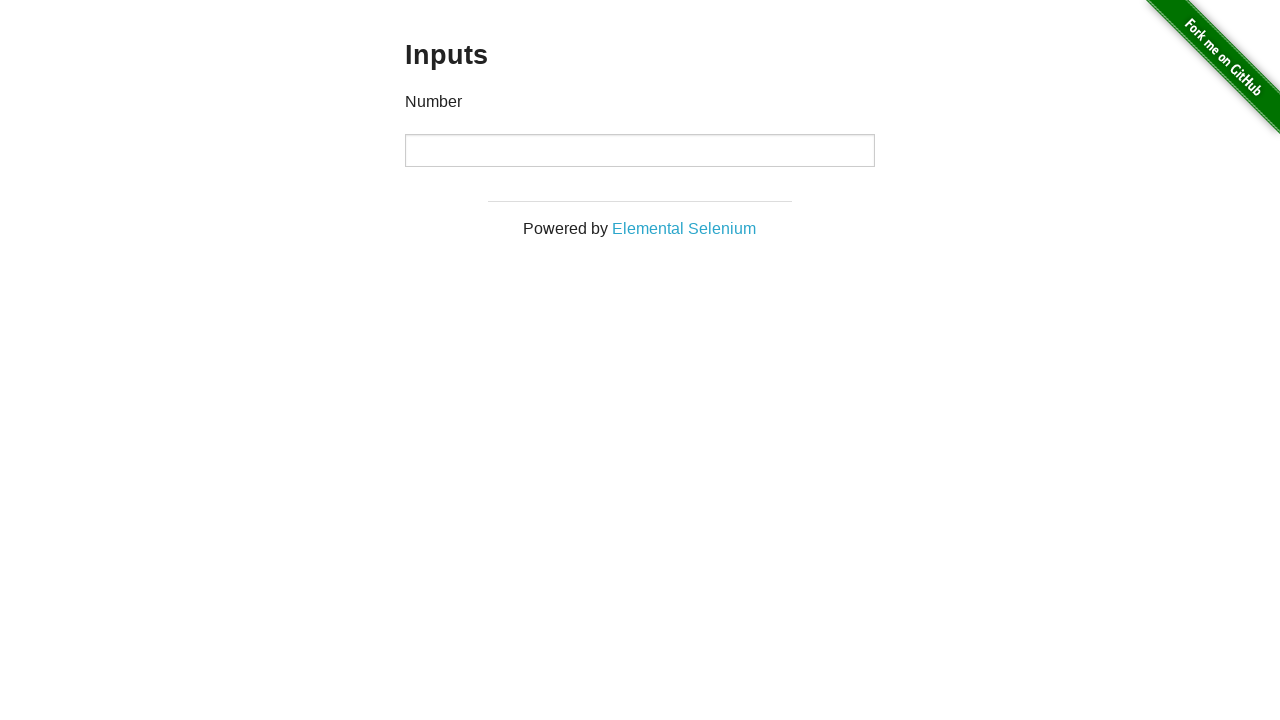

Navigated to the inputs test page
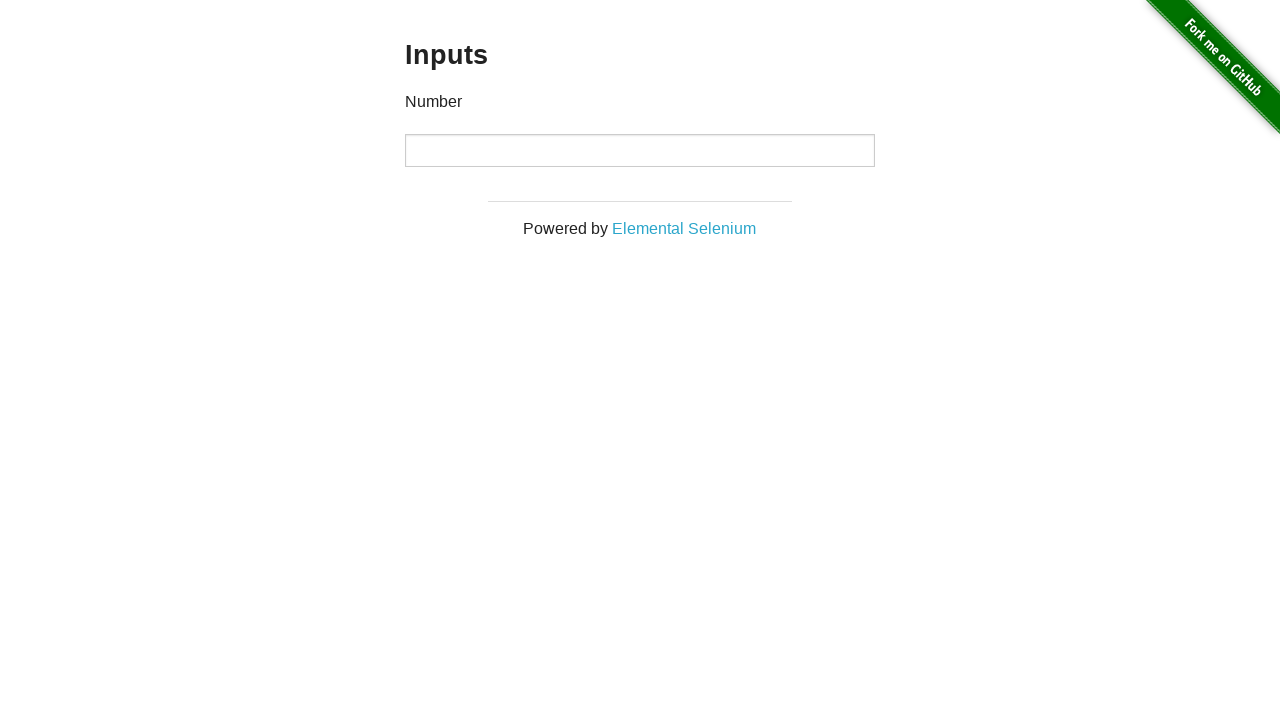

Pressed ArrowDown key on number input field on input[type='number']
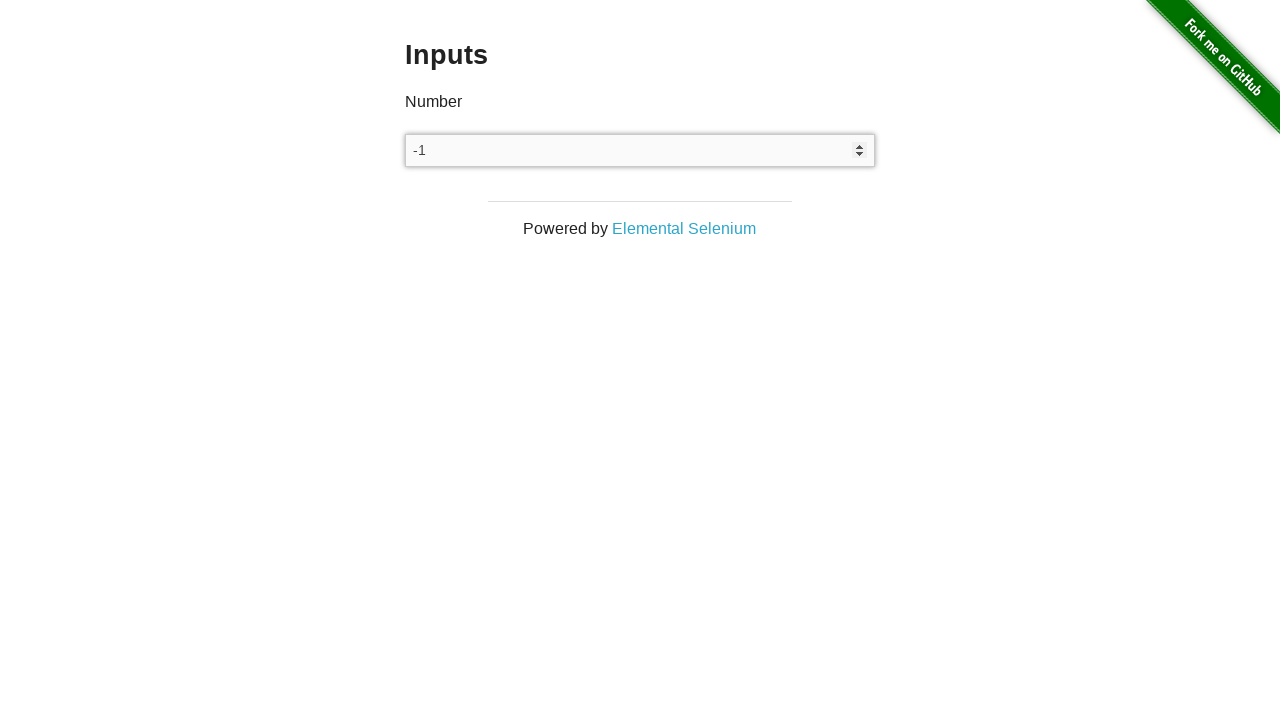

Verified that number input value decremented to -1
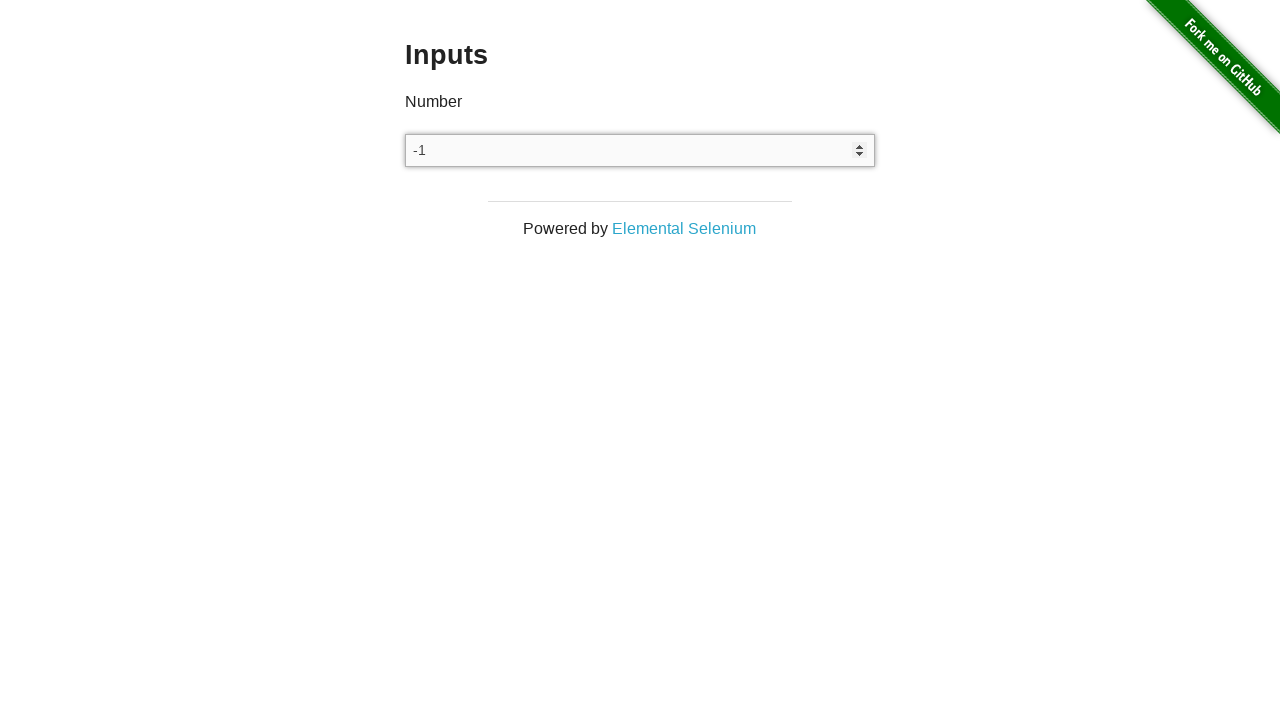

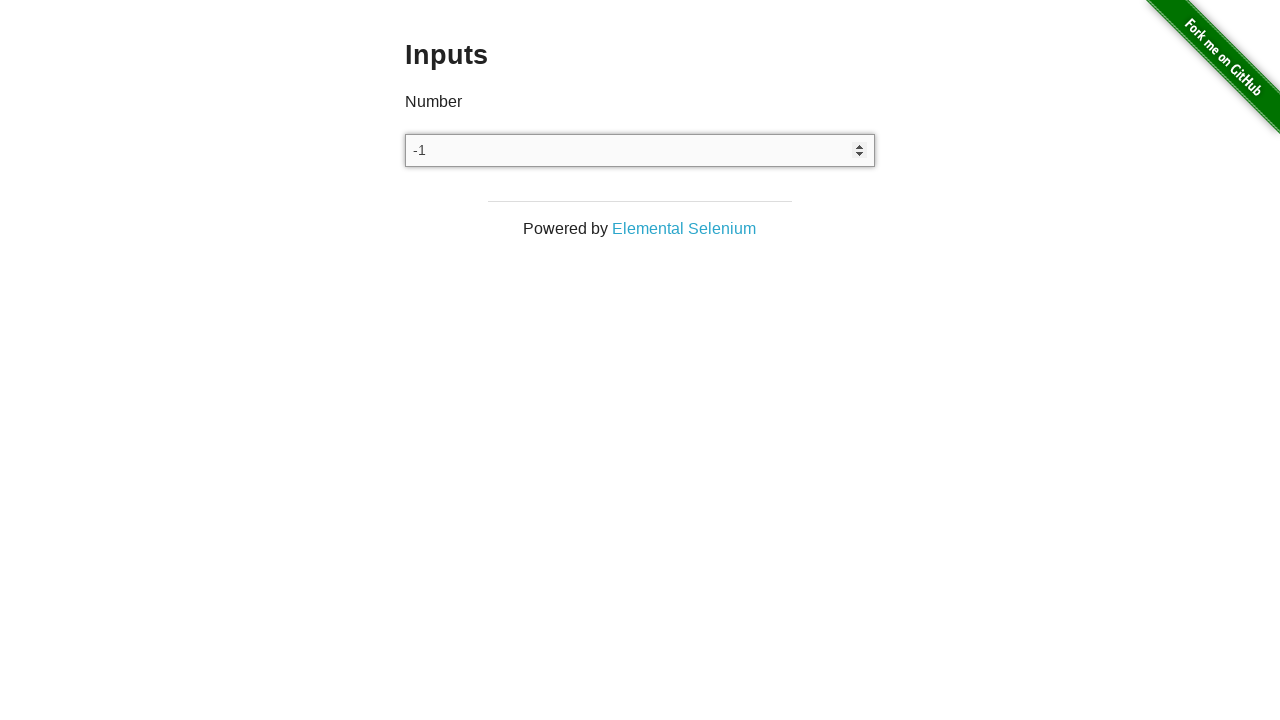